Tests the prompt alert by clicking the prompt button, entering a name in the prompt, accepting it, and verifying the entered text is displayed.

Starting URL: https://demoqa.com/alerts

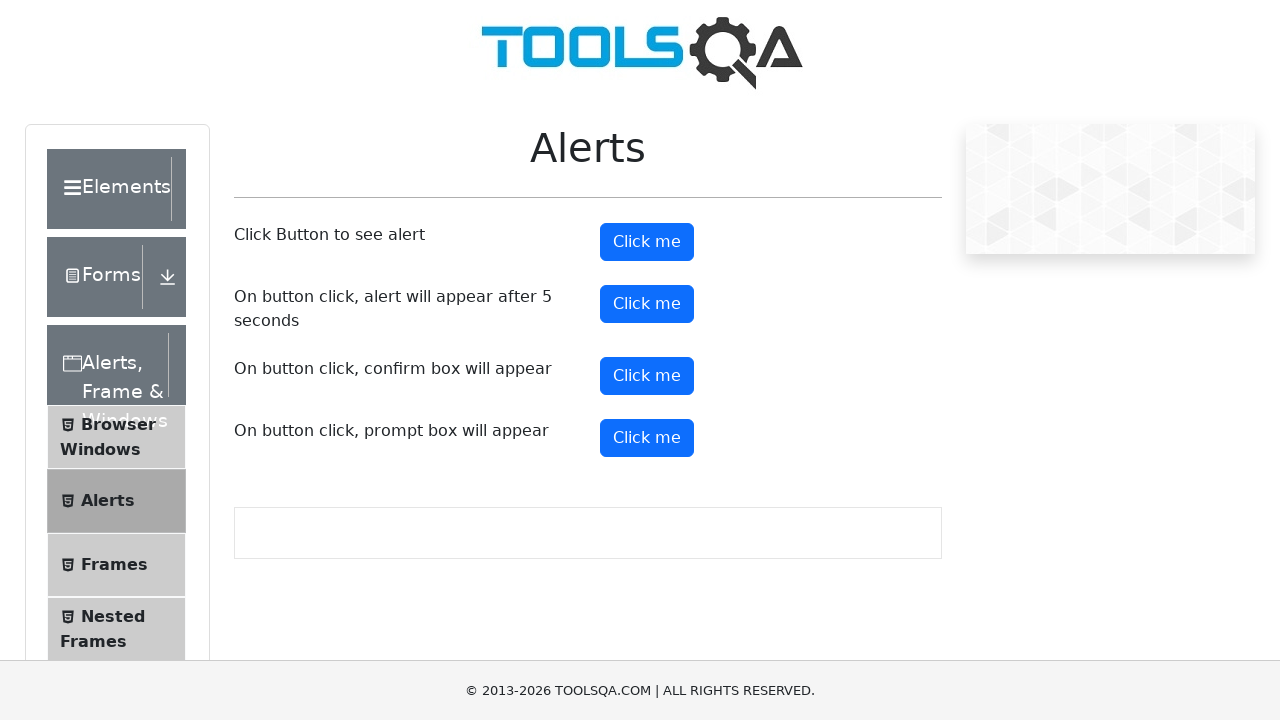

Set up dialog handler to accept prompt with 'Phuong Thuy'
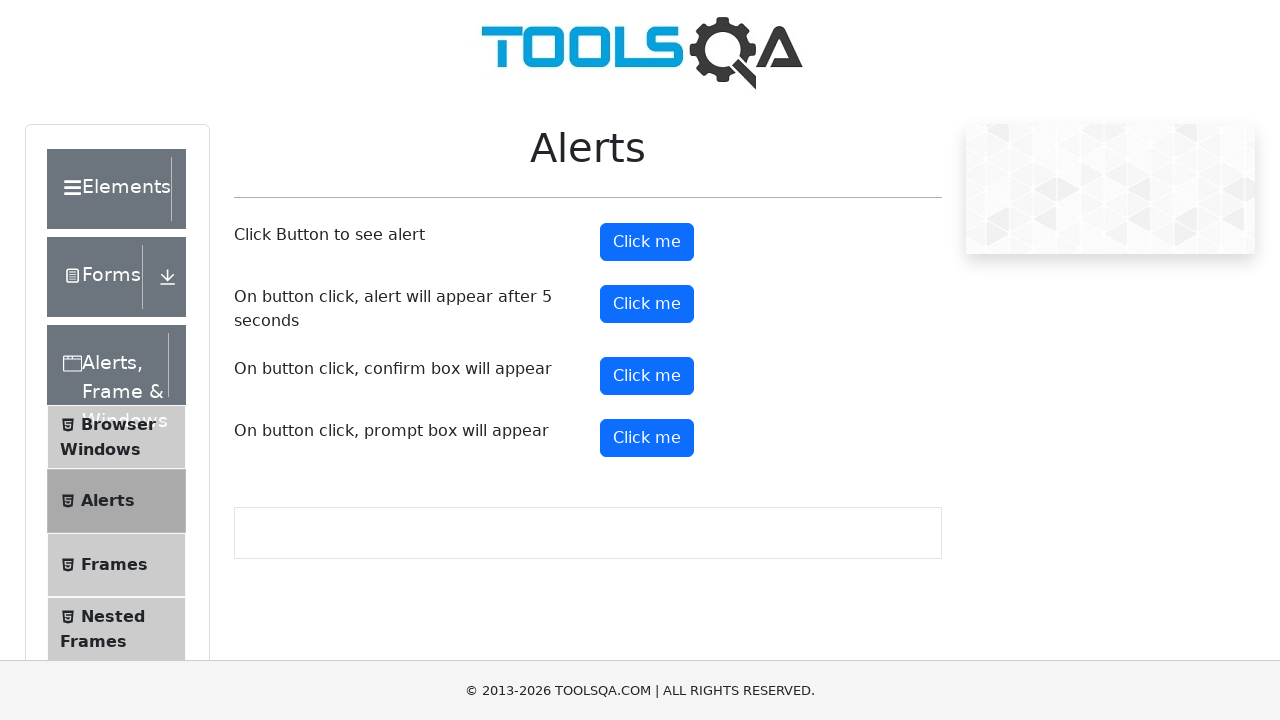

Clicked the prompt button to trigger alert at (647, 438) on #promtButton
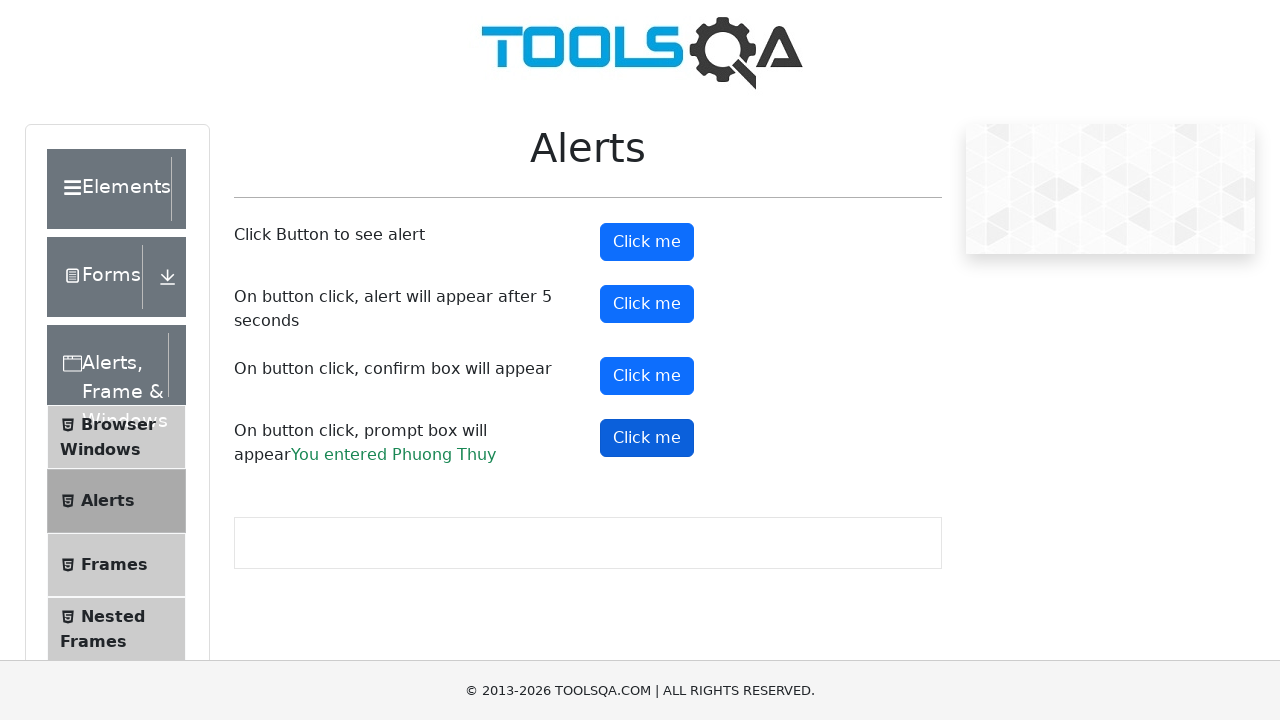

Prompt result element loaded on page
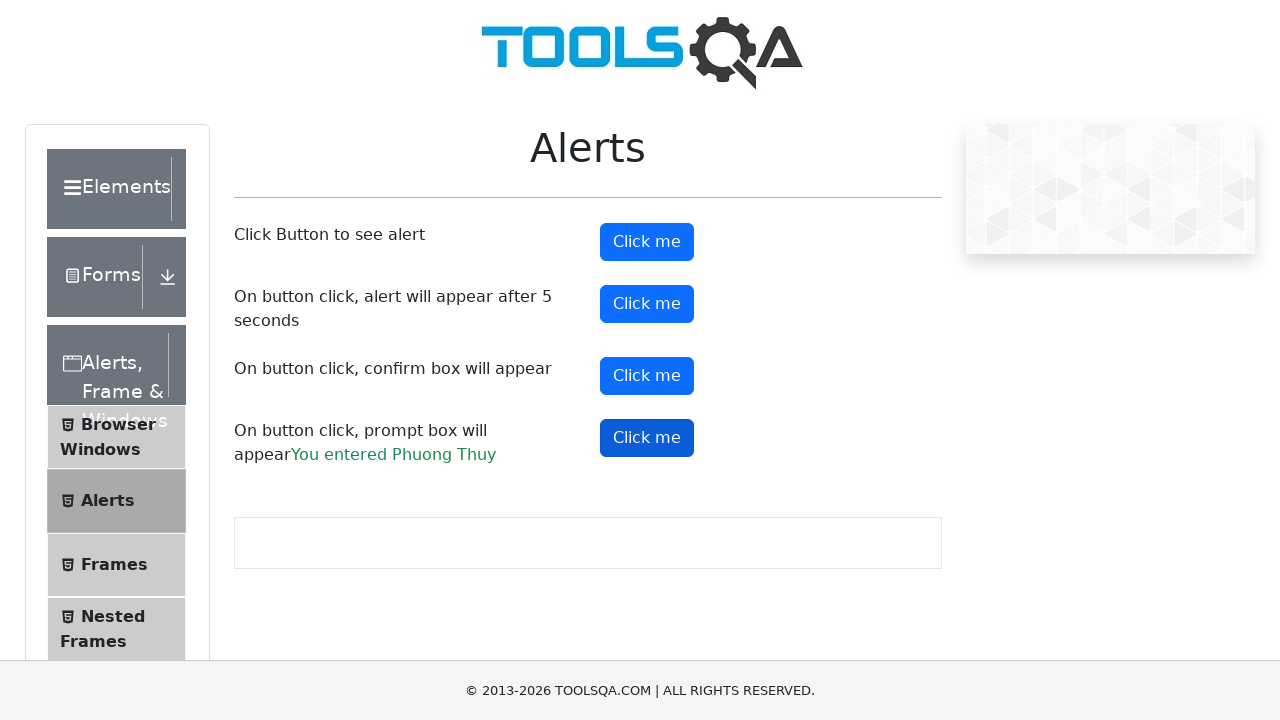

Retrieved prompt result text content
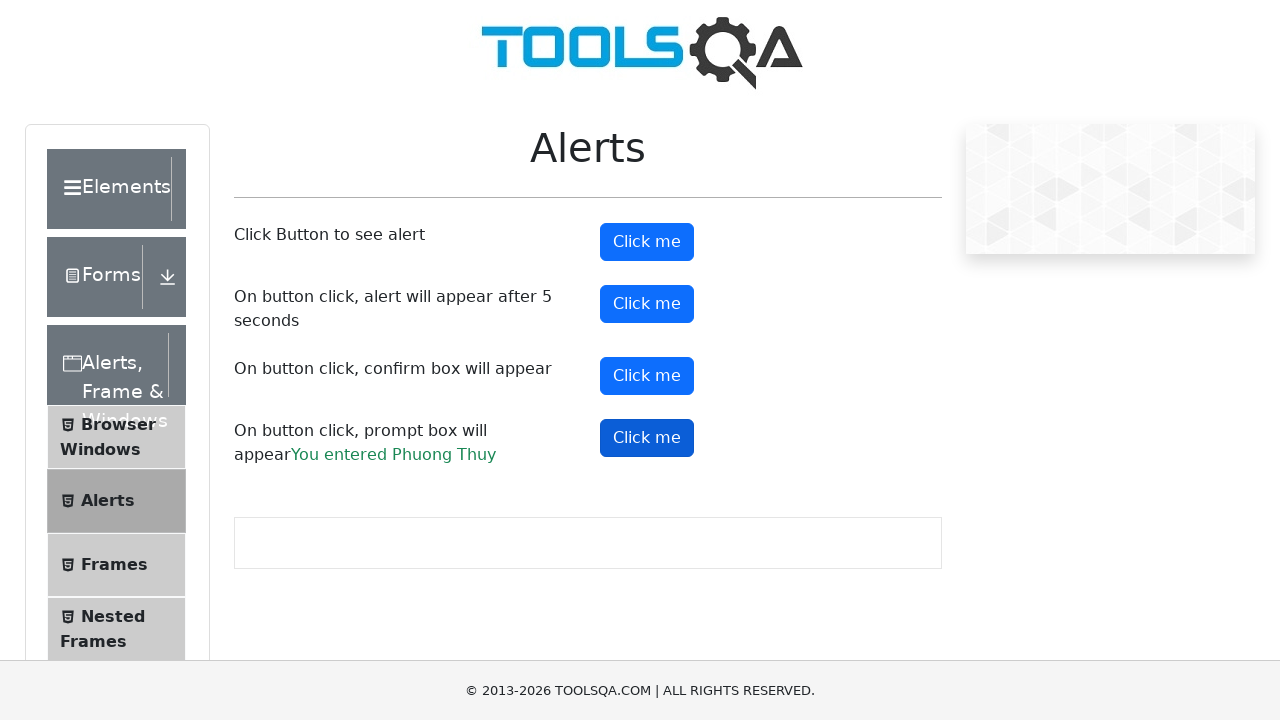

Verified 'Phuong Thuy' is displayed in the prompt result
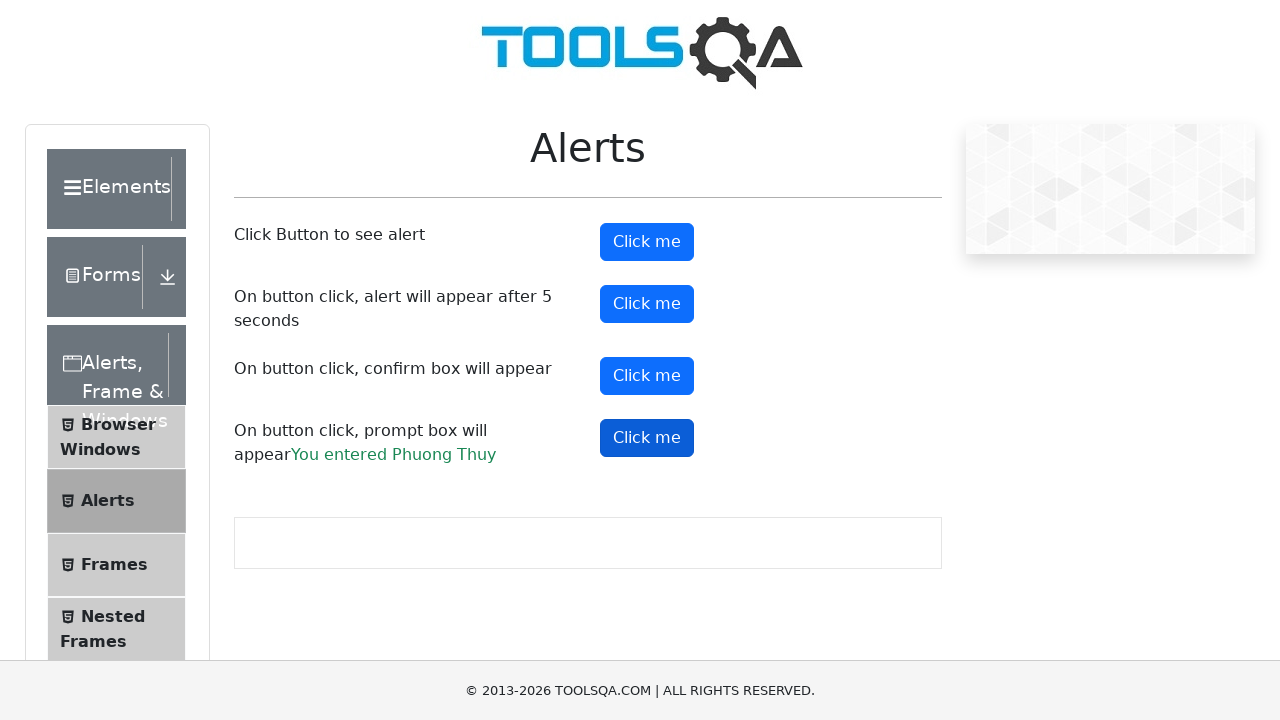

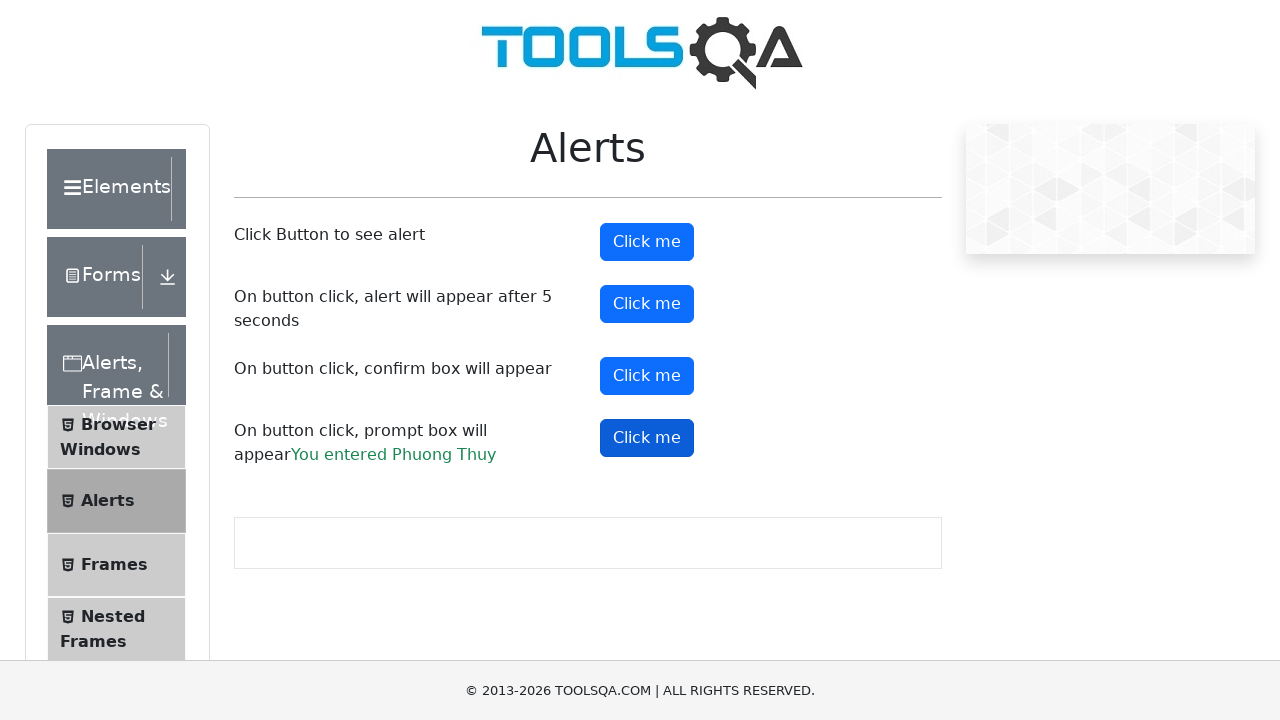